Tests navigation through HTTP status code pages (200, 301, 404, 500) by clicking on status code links and verifying the correct pages are displayed, then returning to the main status codes page via "here" links.

Starting URL: https://the-internet.herokuapp.com/status_codes

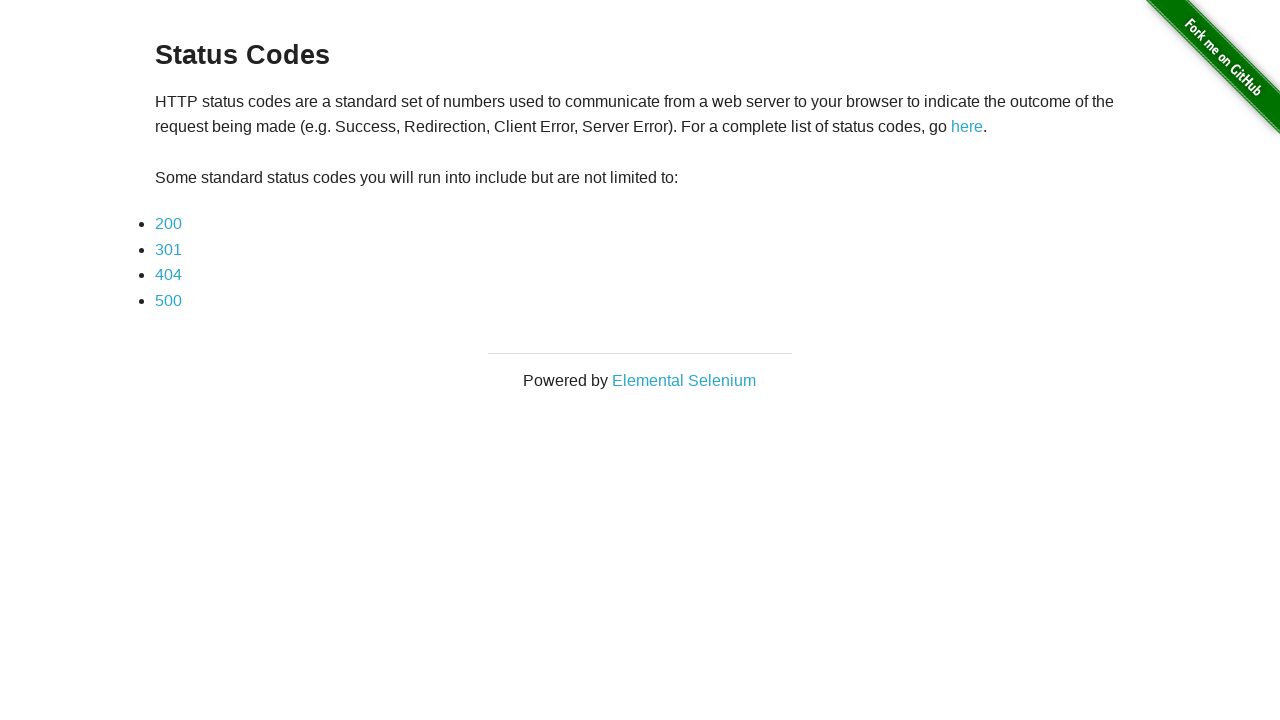

Clicked on '200' status code link at (168, 224) on text=200
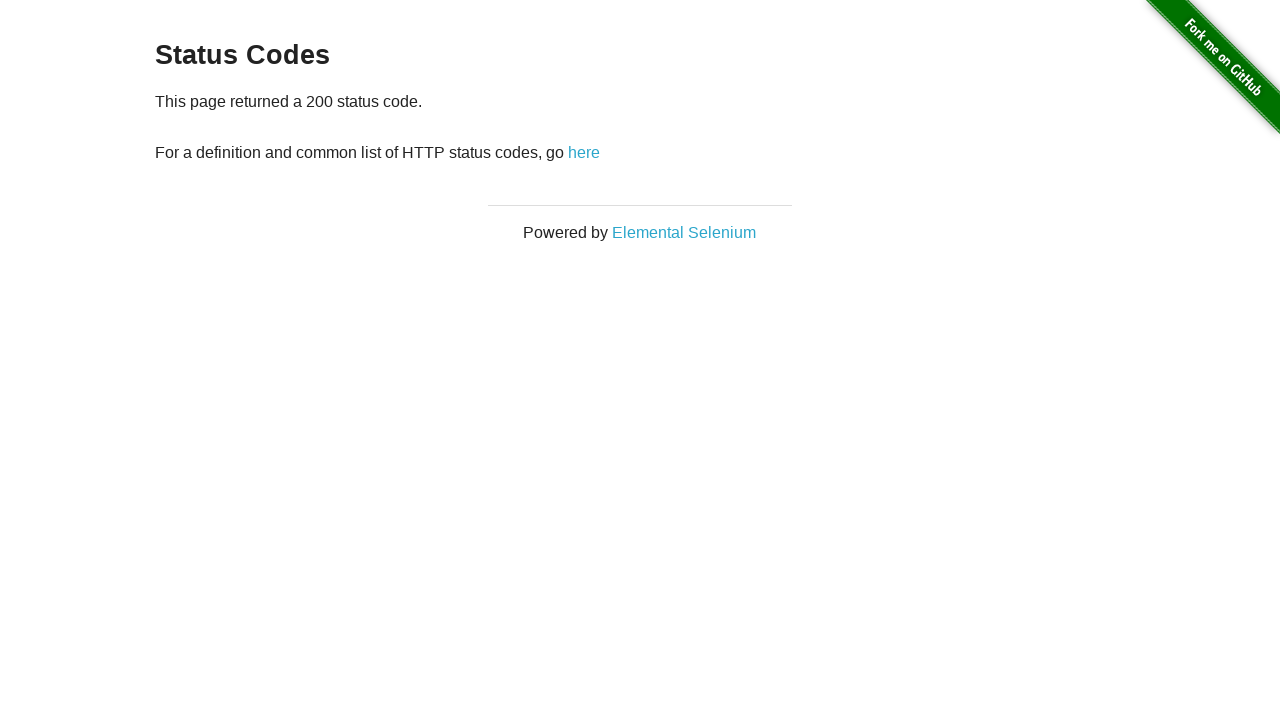

Content loaded on 200 status code page
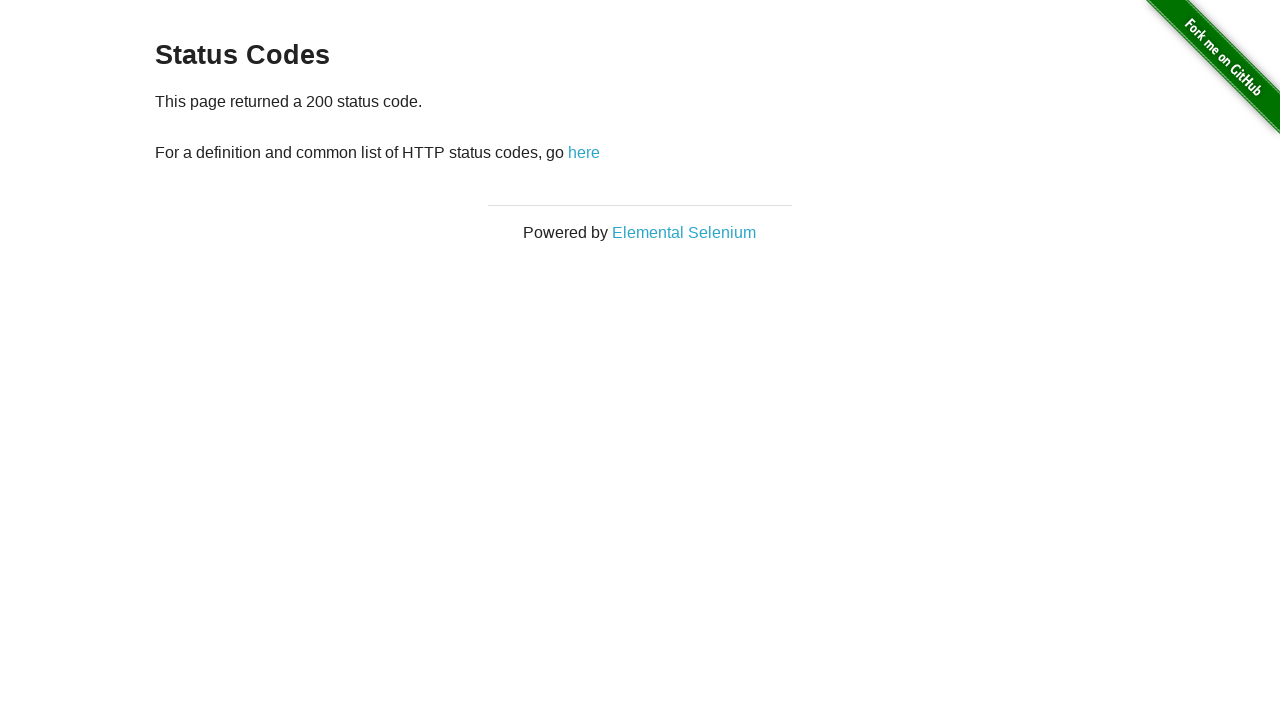

Verified URL is correct for 200 status code page
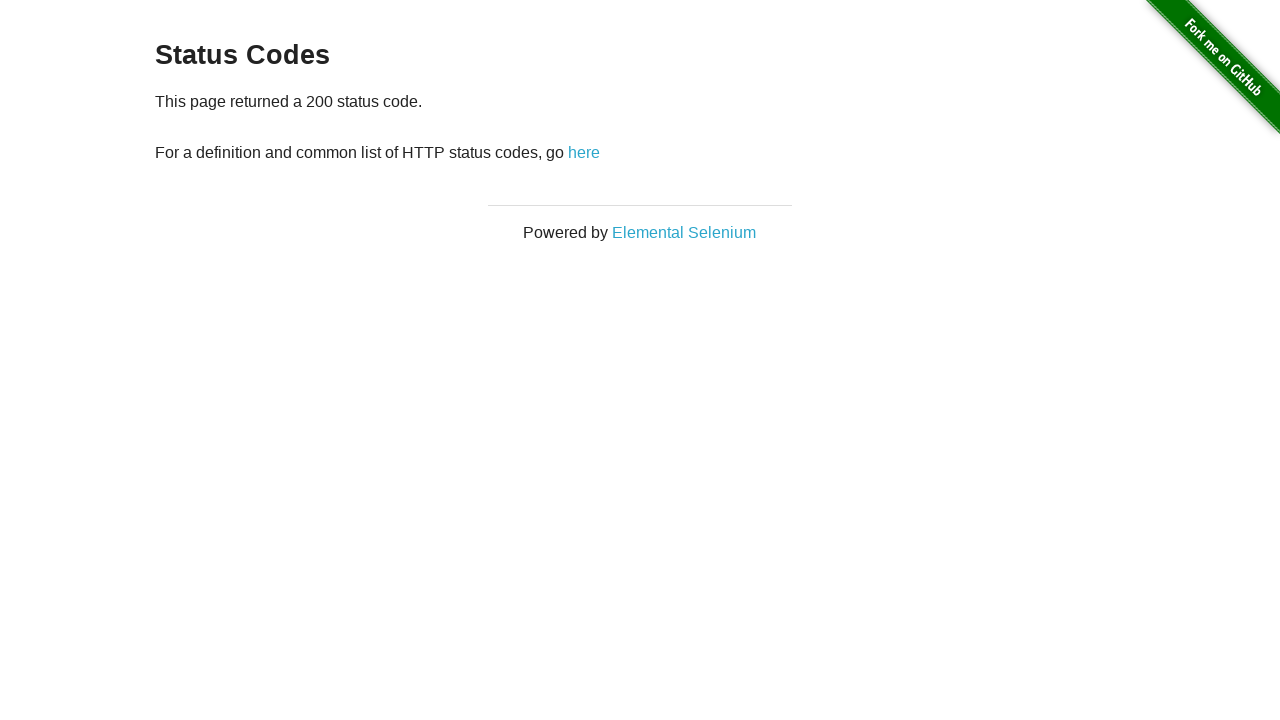

Verified page content contains '200 status code' message
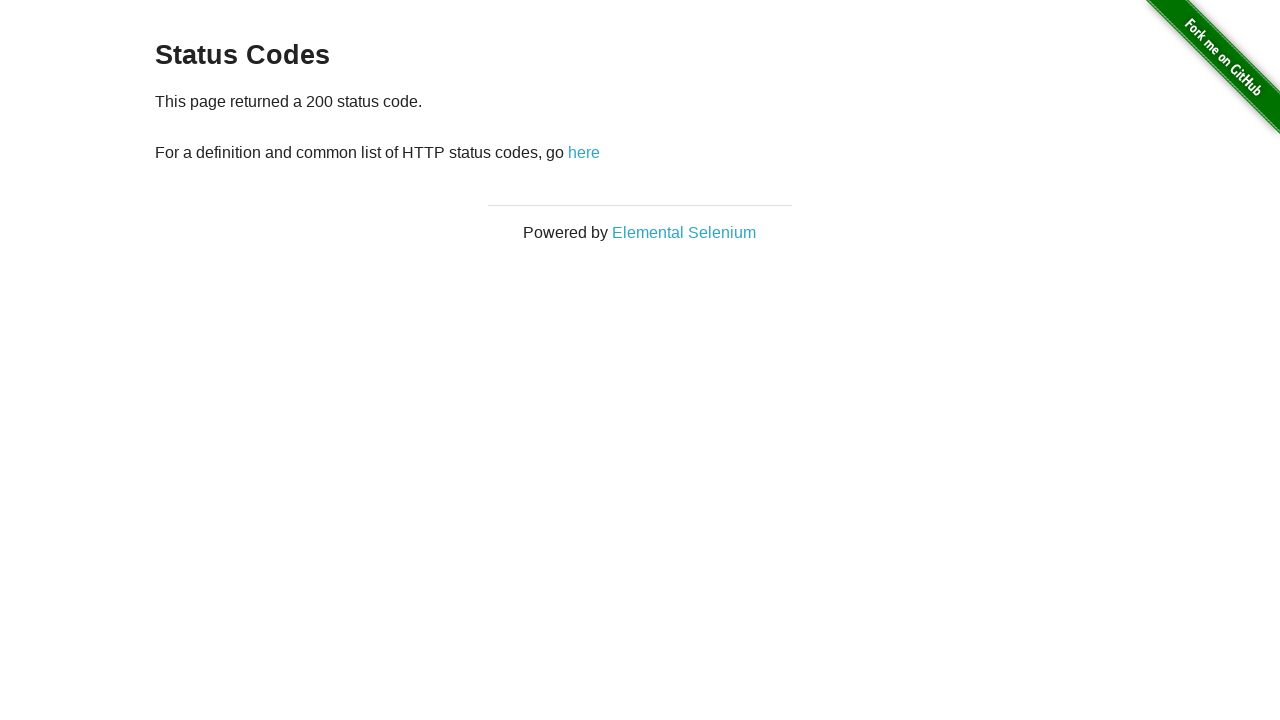

Clicked 'here' link to return to status codes page at (584, 152) on text=here
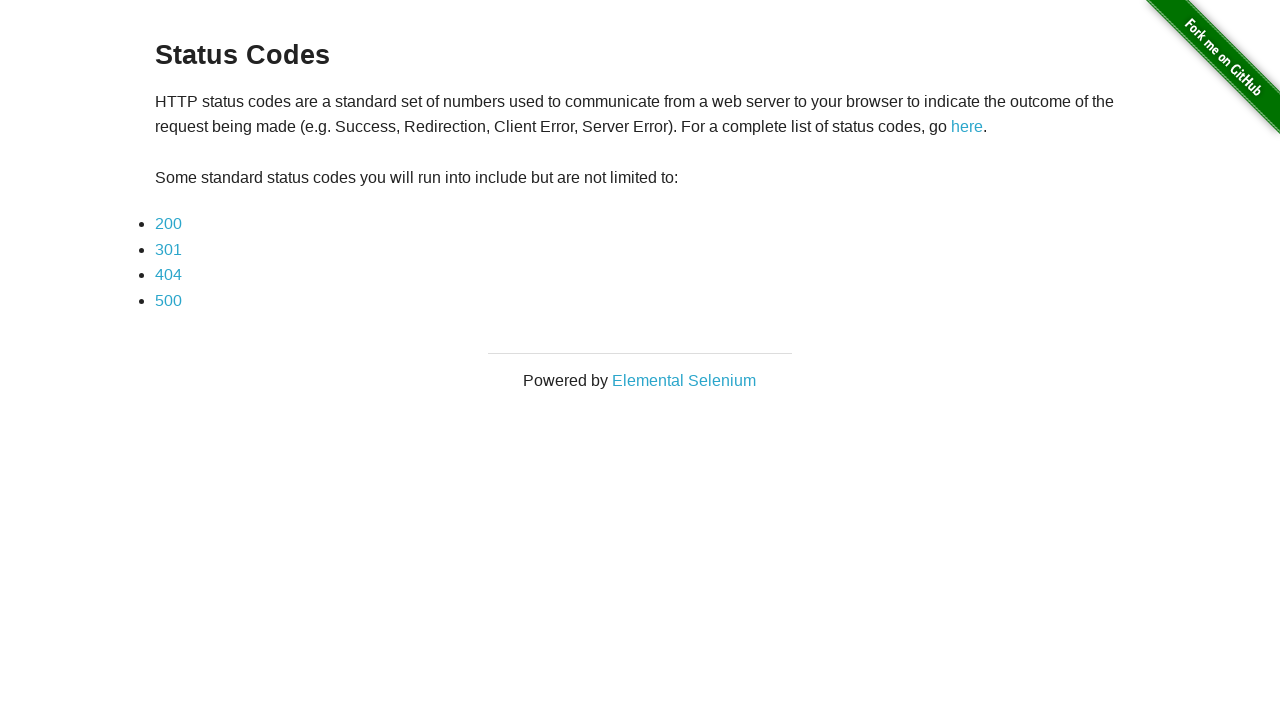

Clicked on '301' status code link at (168, 249) on text=301
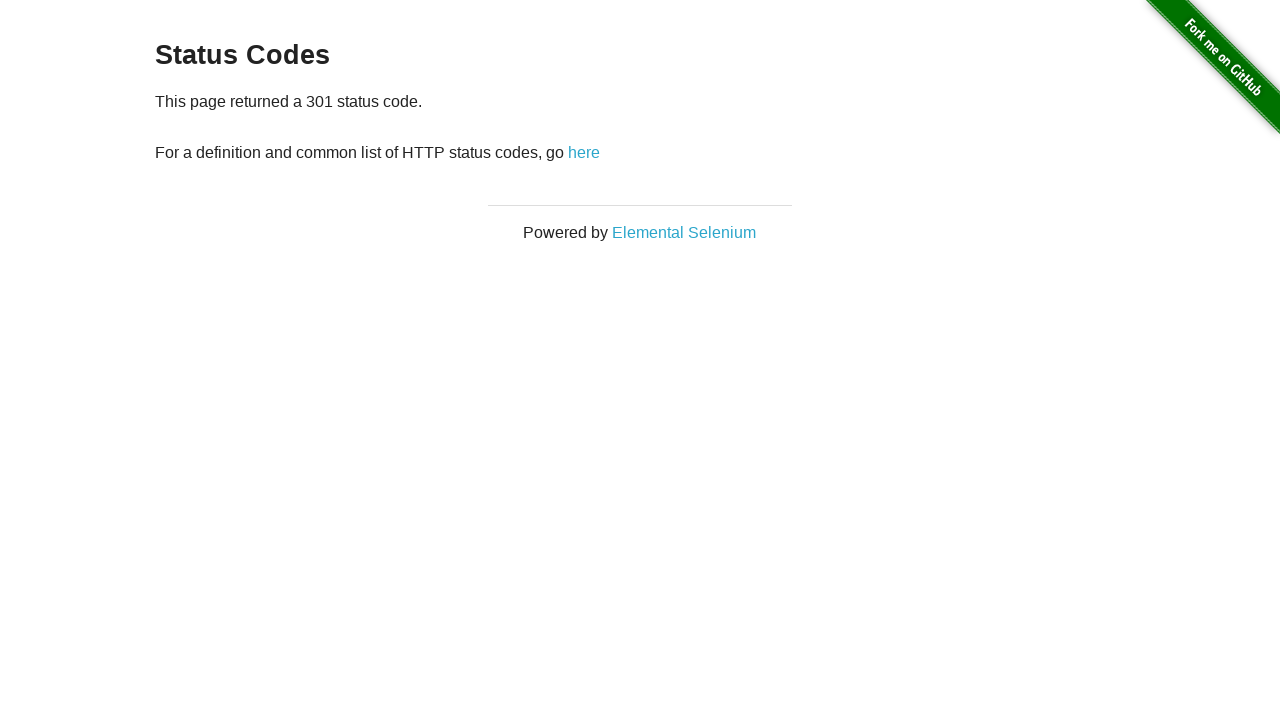

Content loaded on 301 status code page
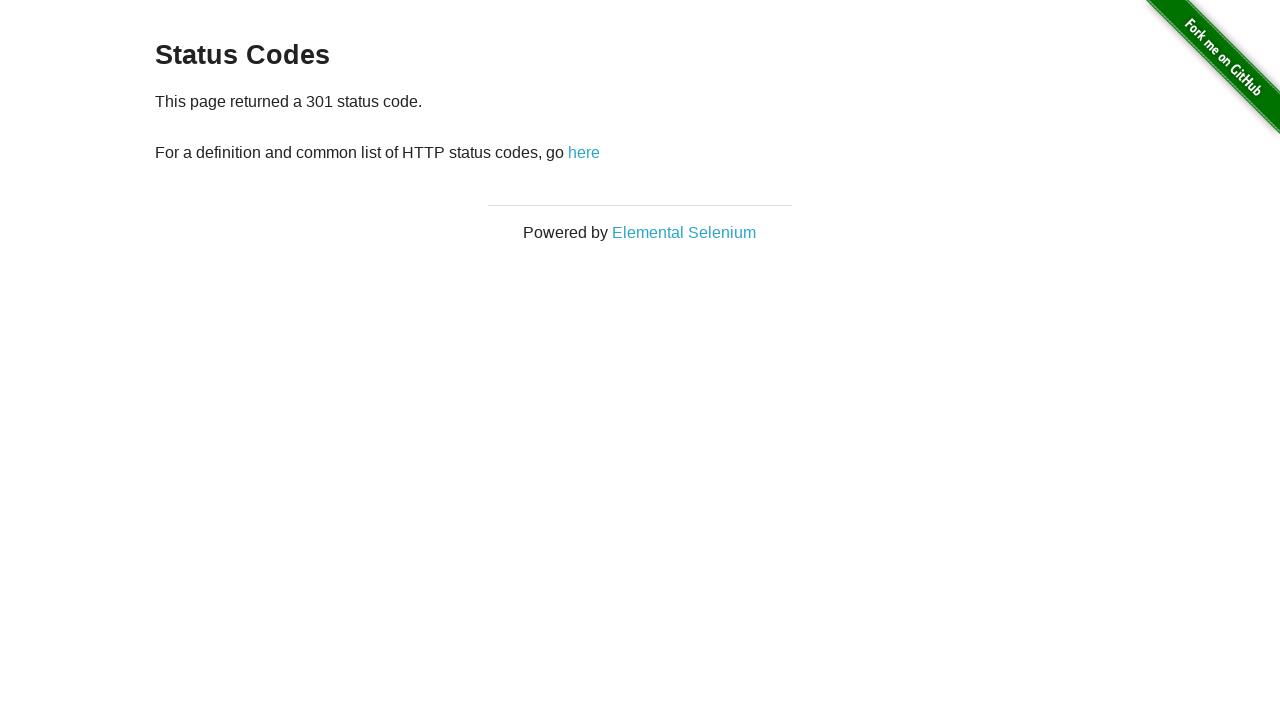

Verified URL is correct for 301 status code page
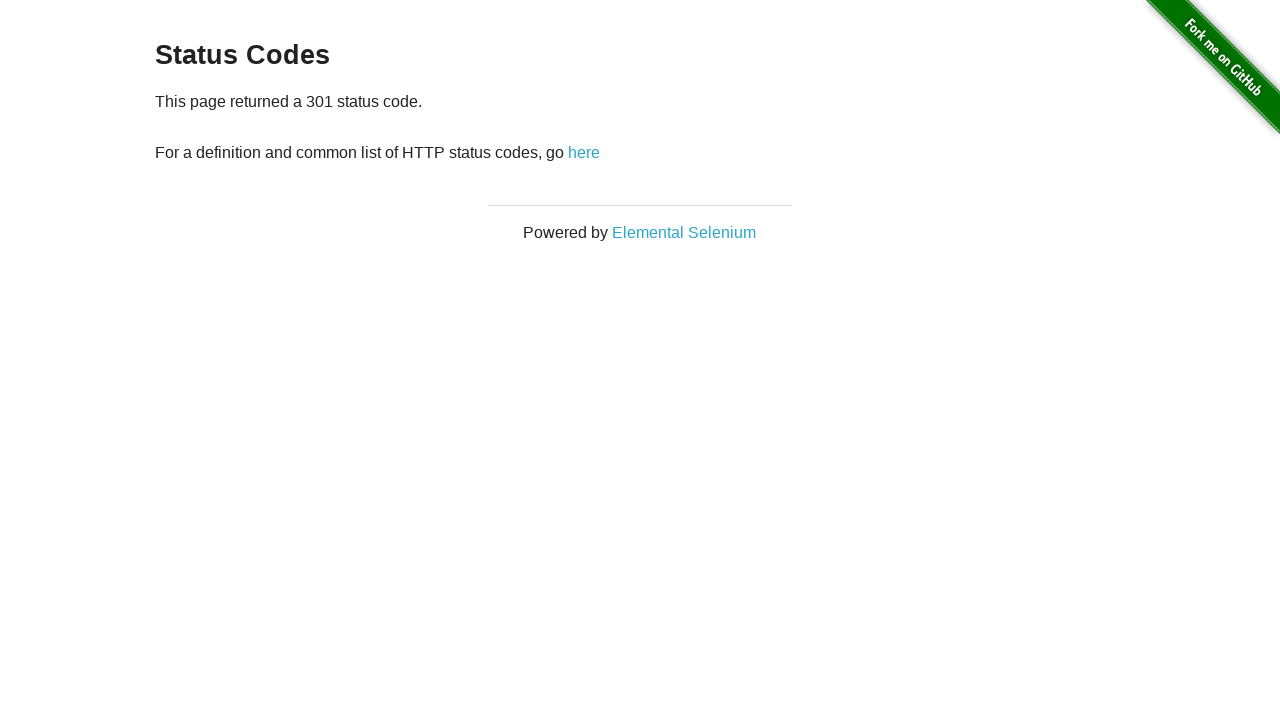

Verified page content contains '301 status code' message
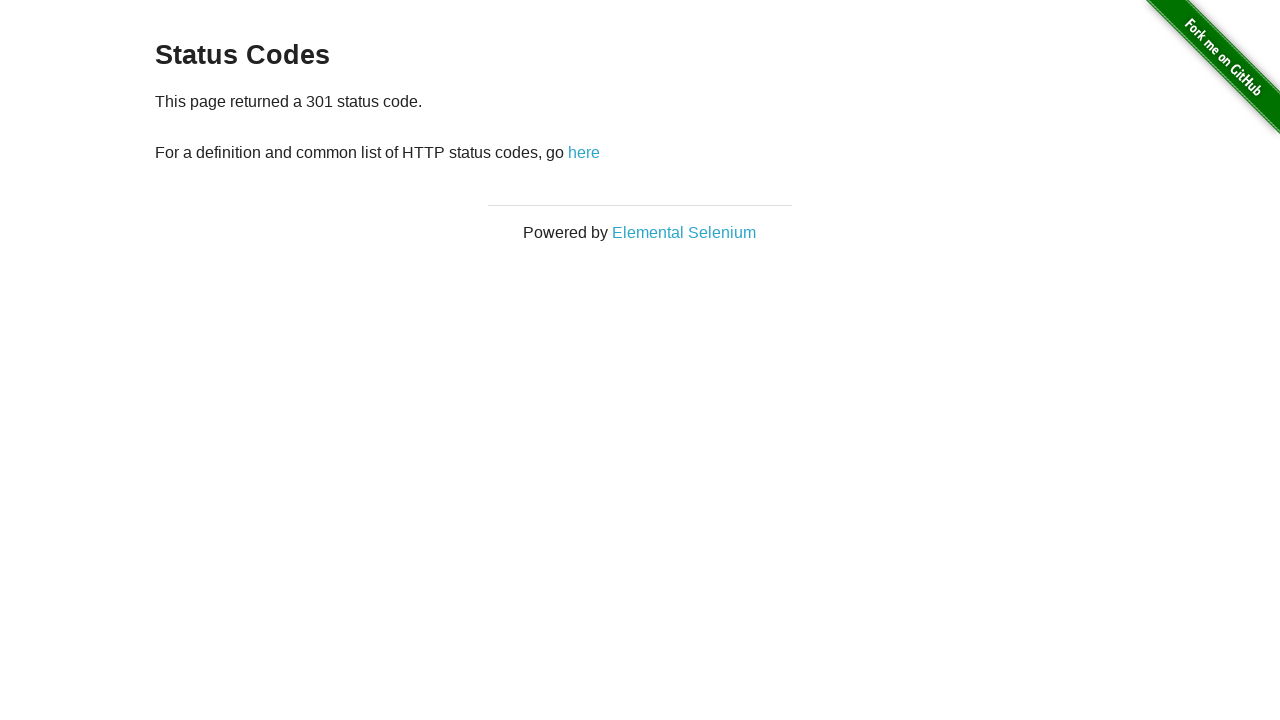

Clicked 'here' link to return to status codes page at (584, 152) on text=here
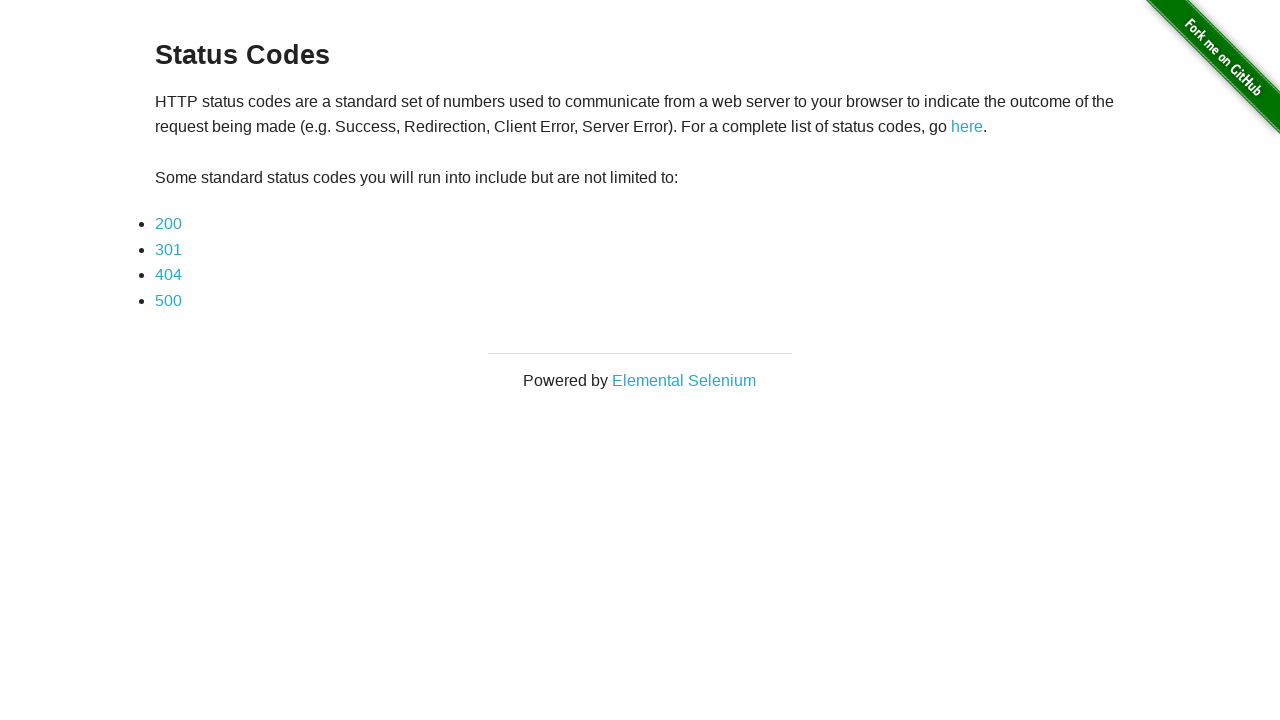

Clicked on '404' status code link at (168, 275) on text=404
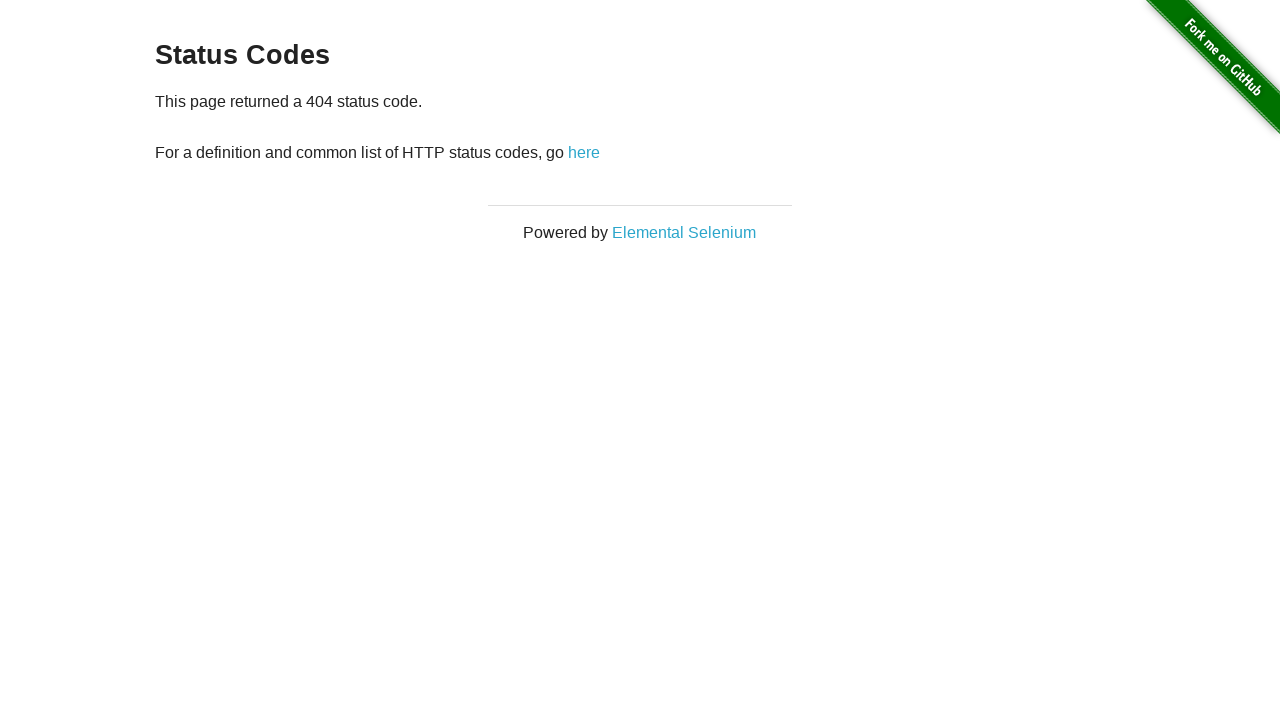

Verified URL is correct for 404 status code page
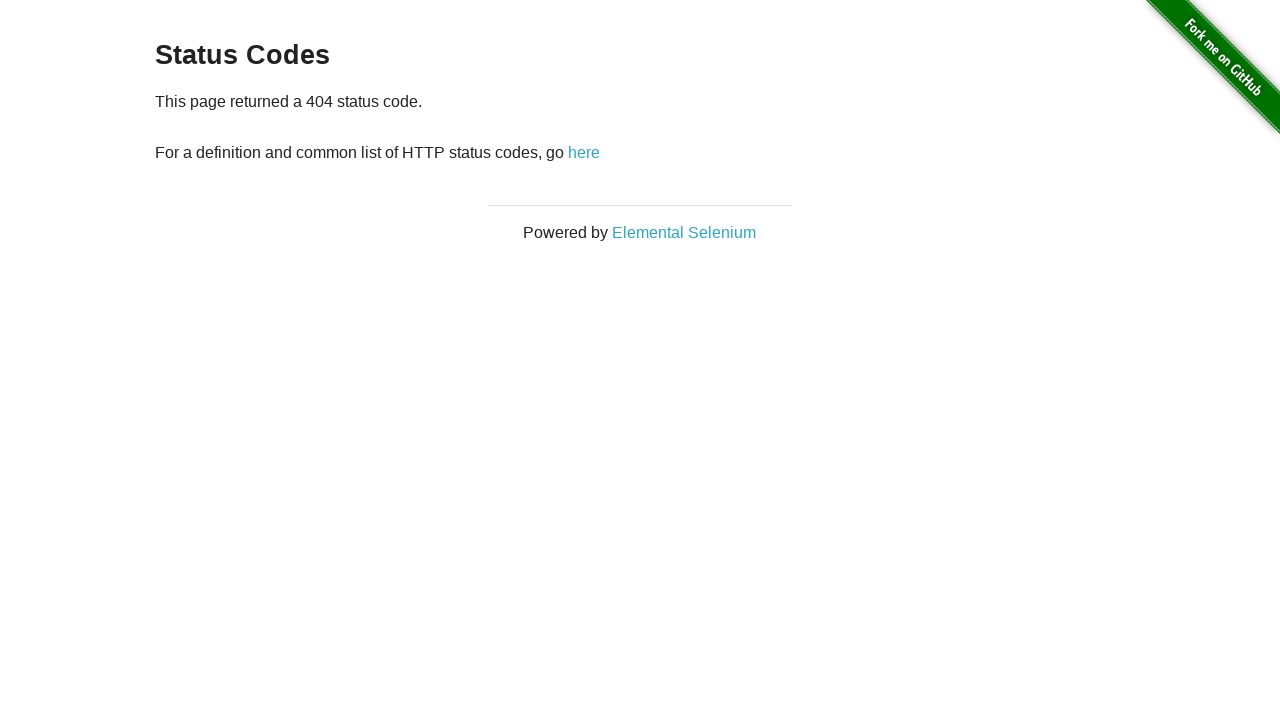

Clicked 'here' link to return to status codes page at (584, 152) on text=here
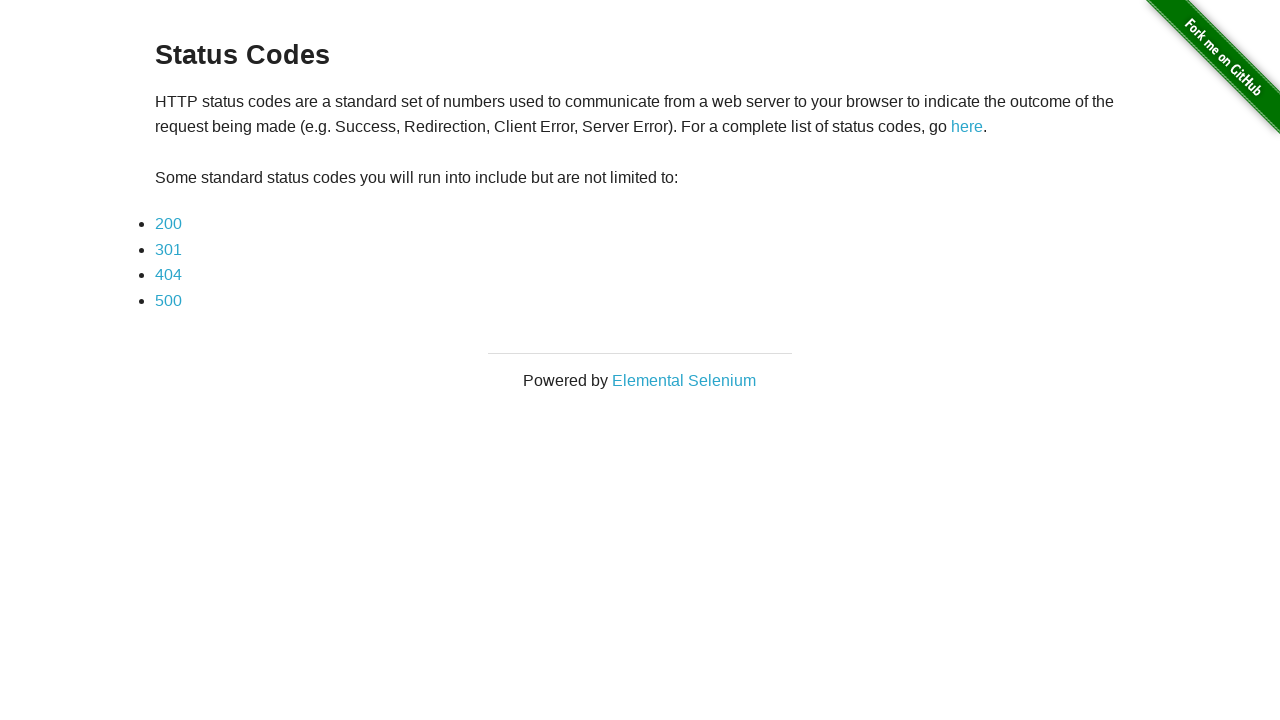

Clicked on '500' status code link at (168, 300) on text=500
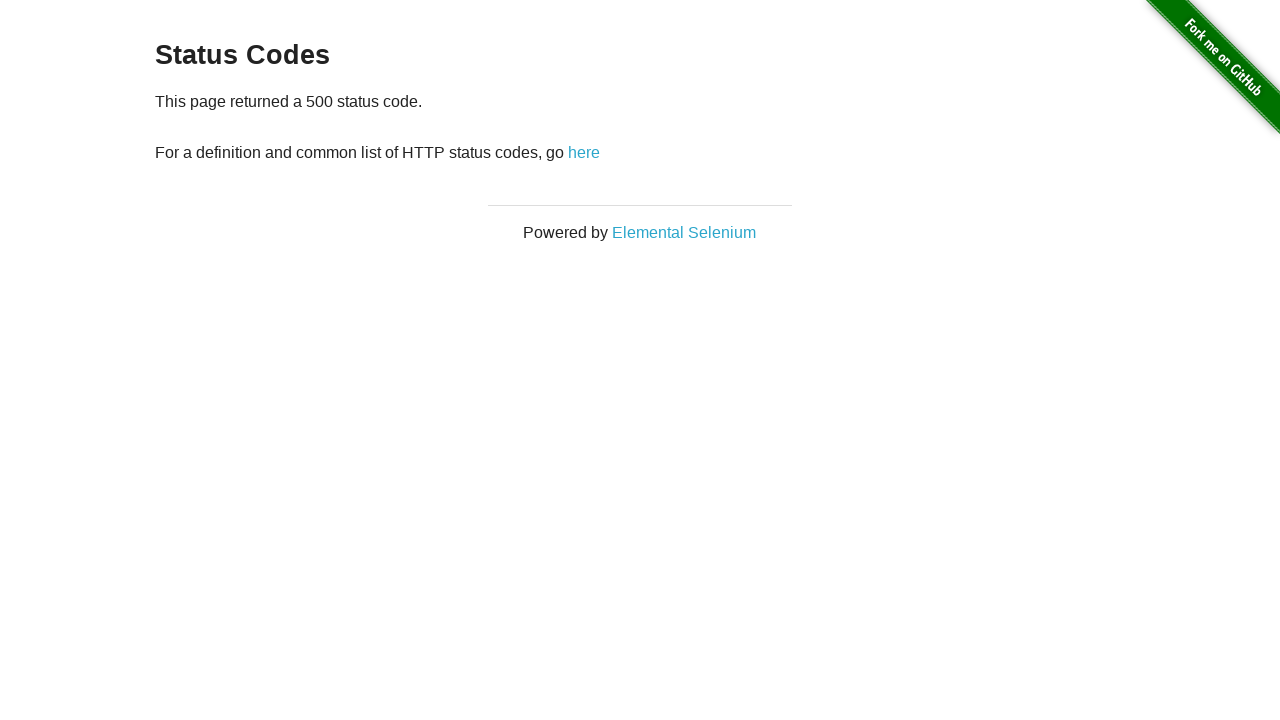

Verified URL is correct for 500 status code page
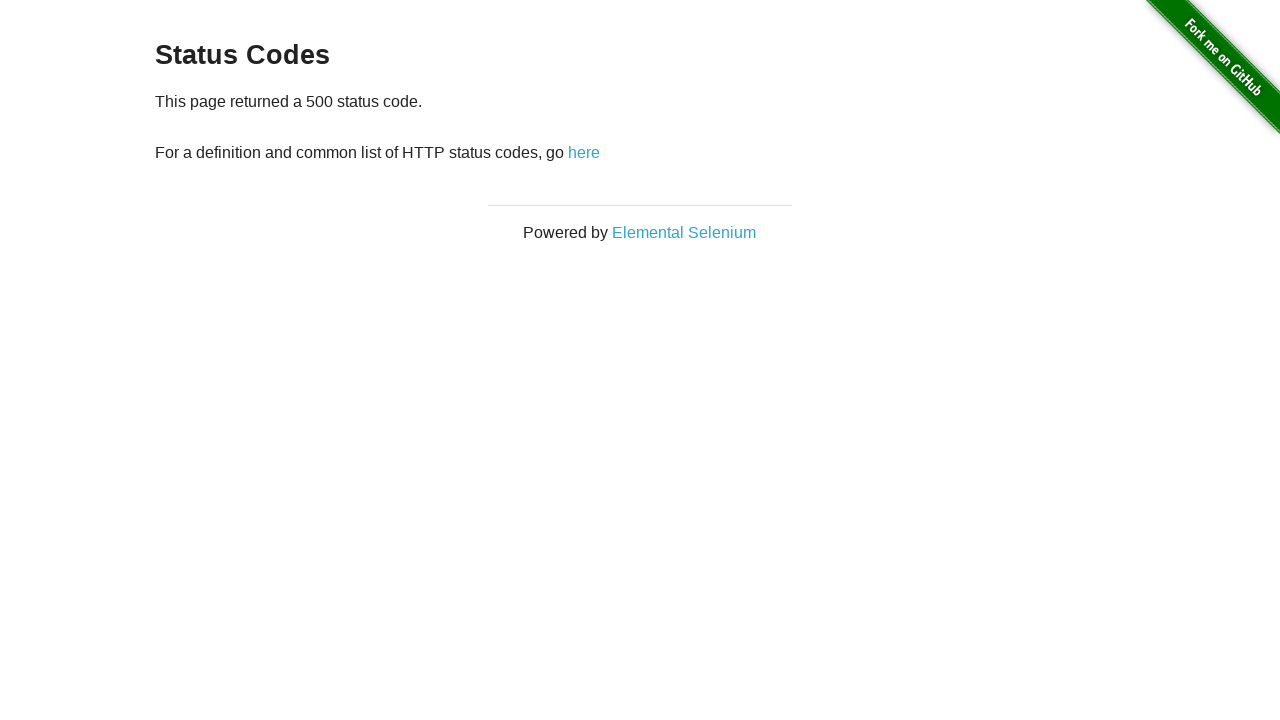

Clicked 'here' link to return to status codes page at (584, 152) on text=here
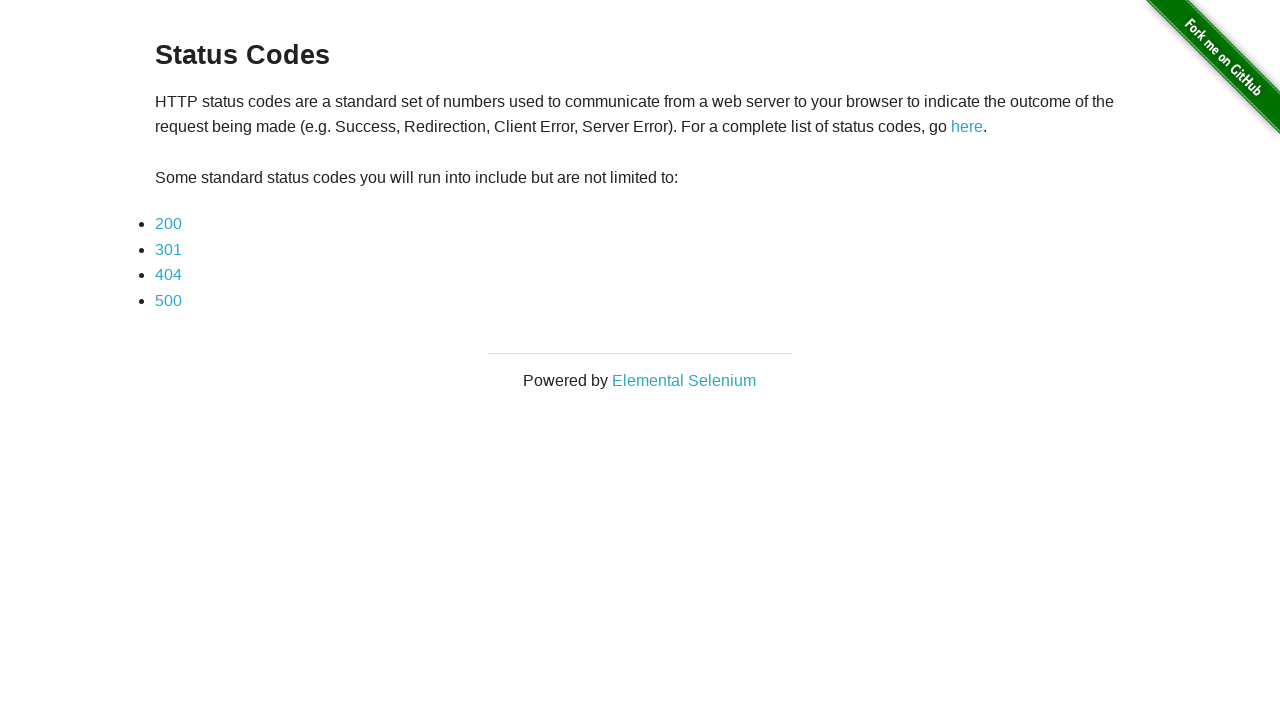

Verified final URL is correct for main status codes page
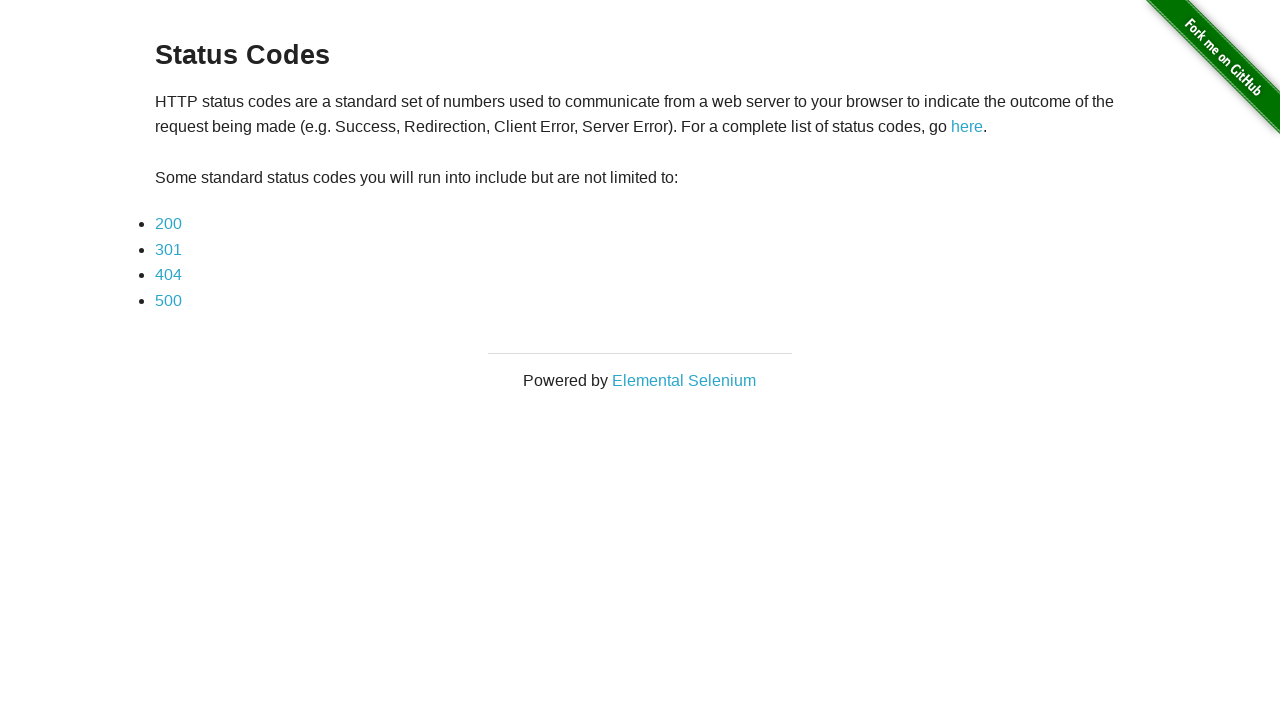

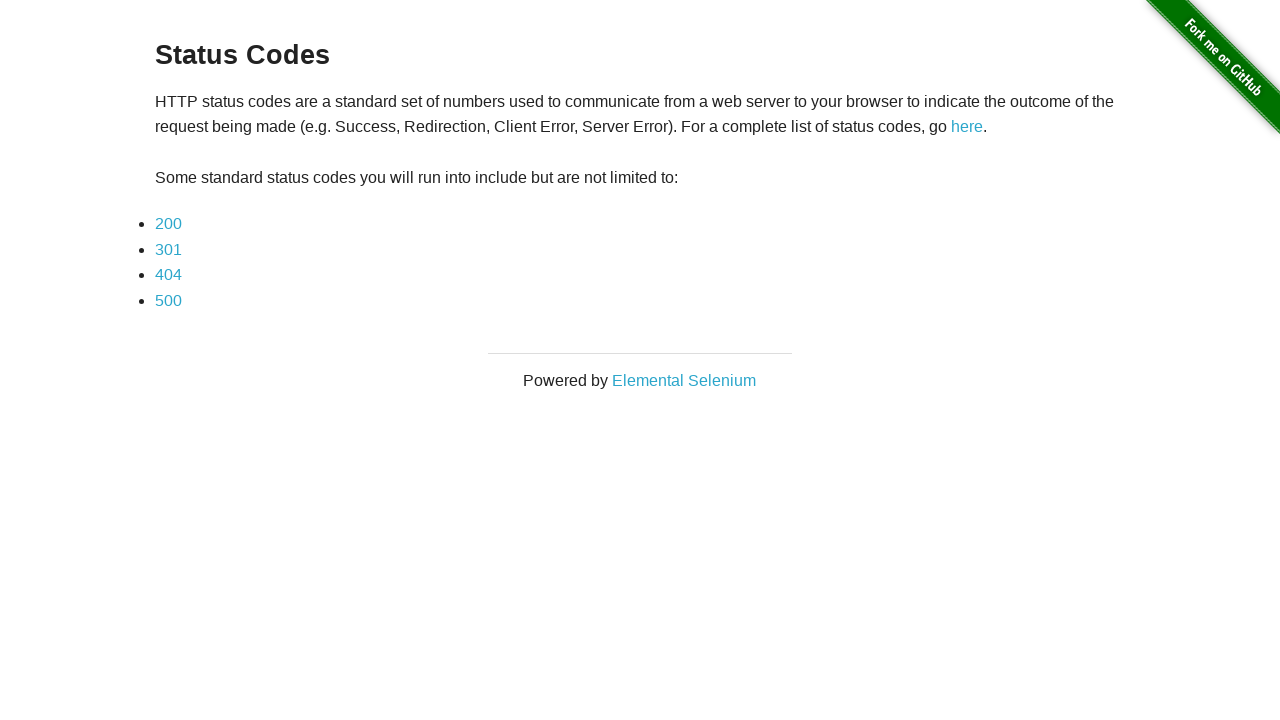